Tests drag and drop functionality by dragging an element from its initial position and dropping it onto a droppable target area on the jQuery UI demo page.

Starting URL: https://jqueryui.com/resources/demos/droppable/default.html

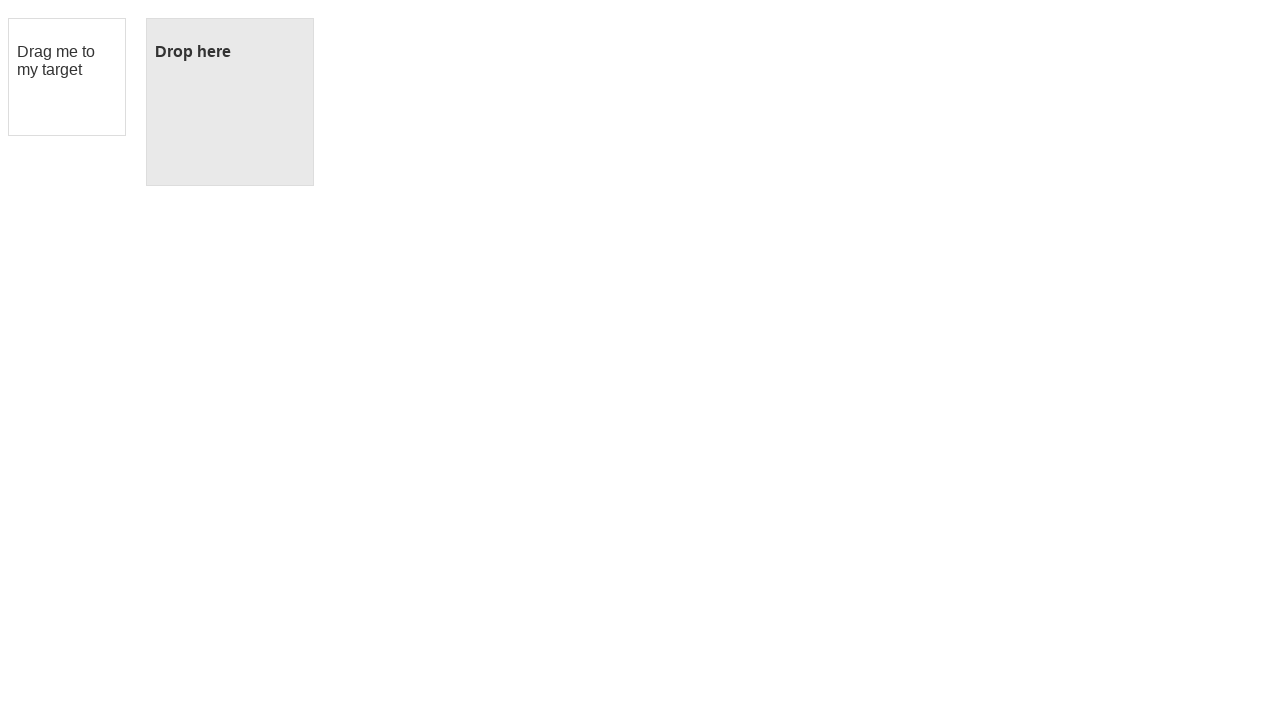

Waited for draggable element to be visible
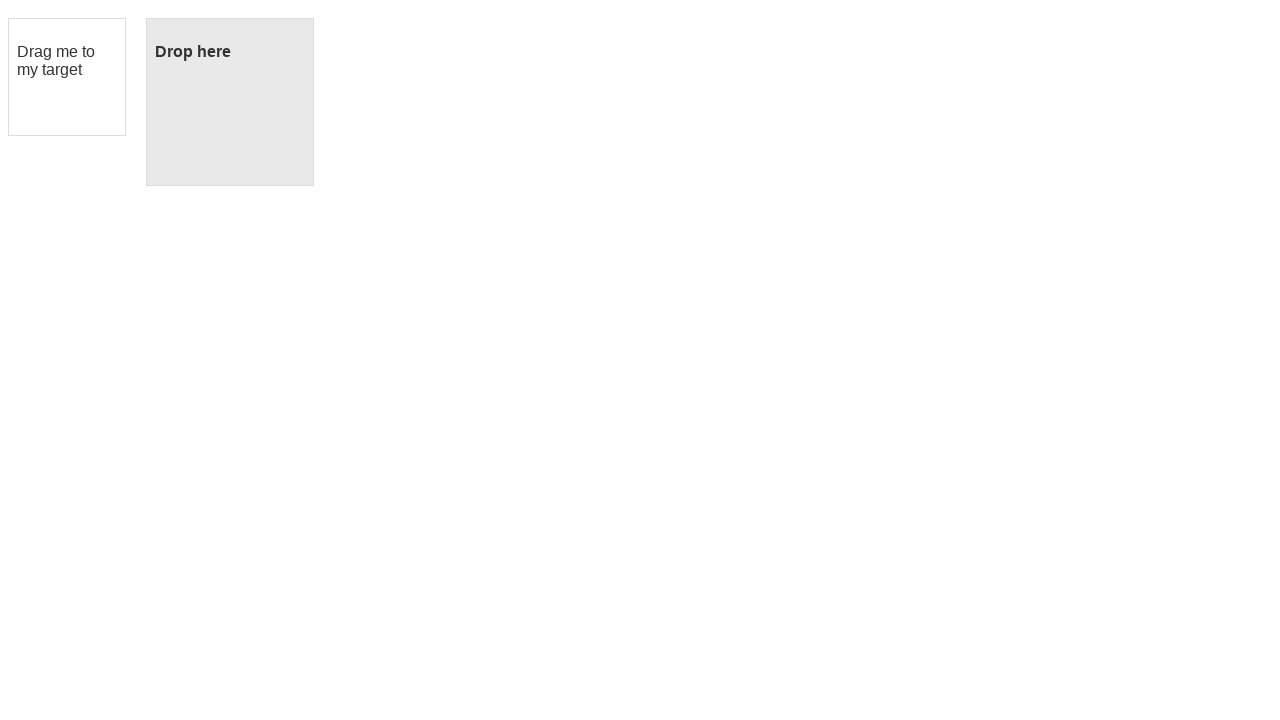

Waited for droppable element to be visible
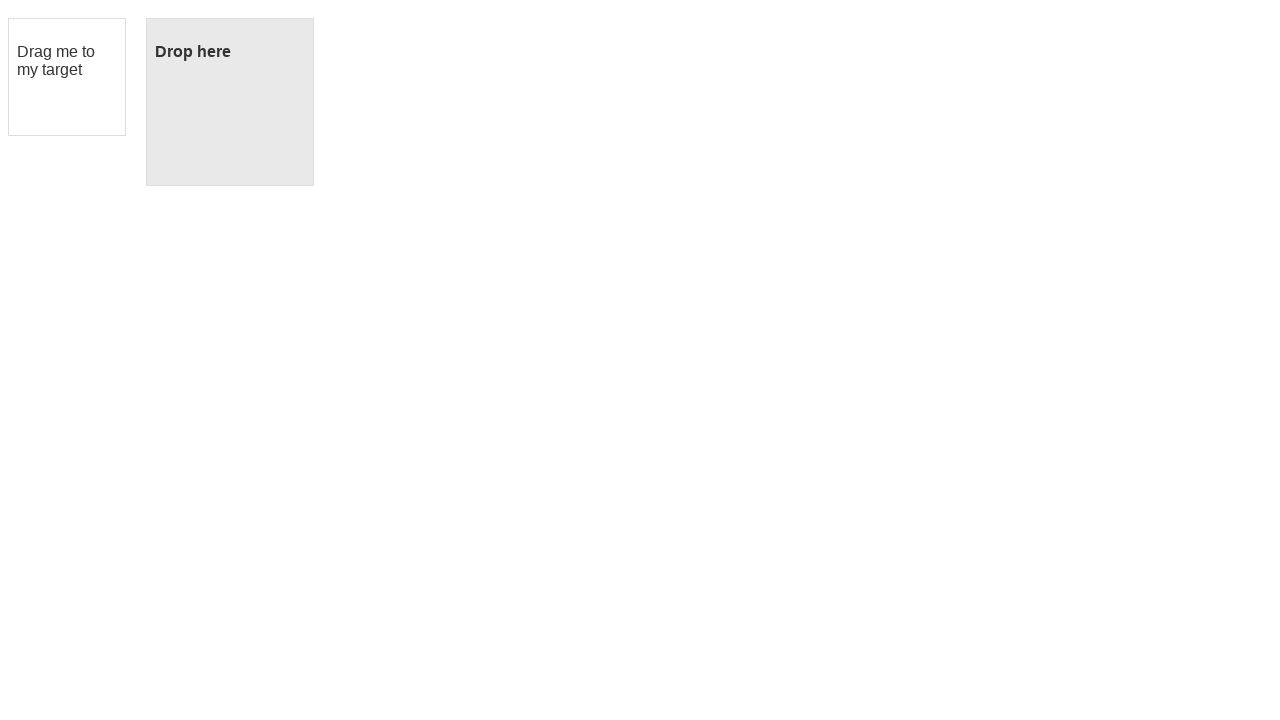

Located draggable and droppable elements
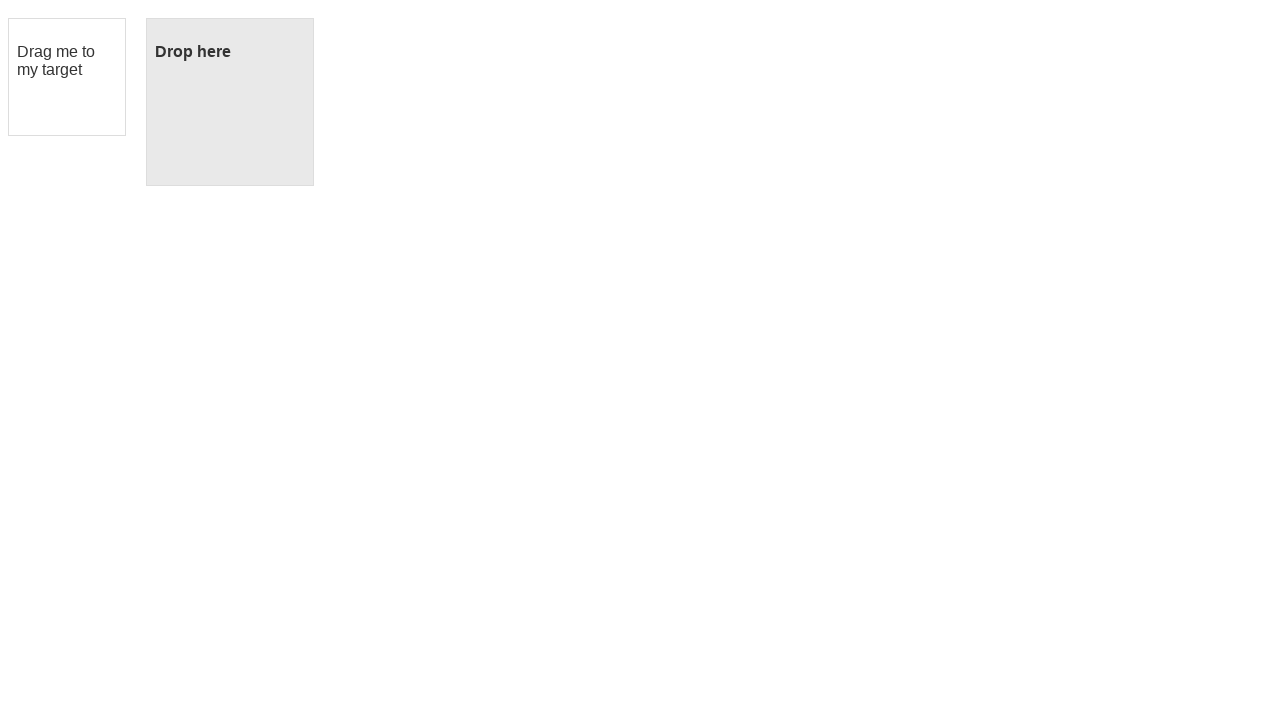

Retrieved bounding boxes for draggable and droppable elements
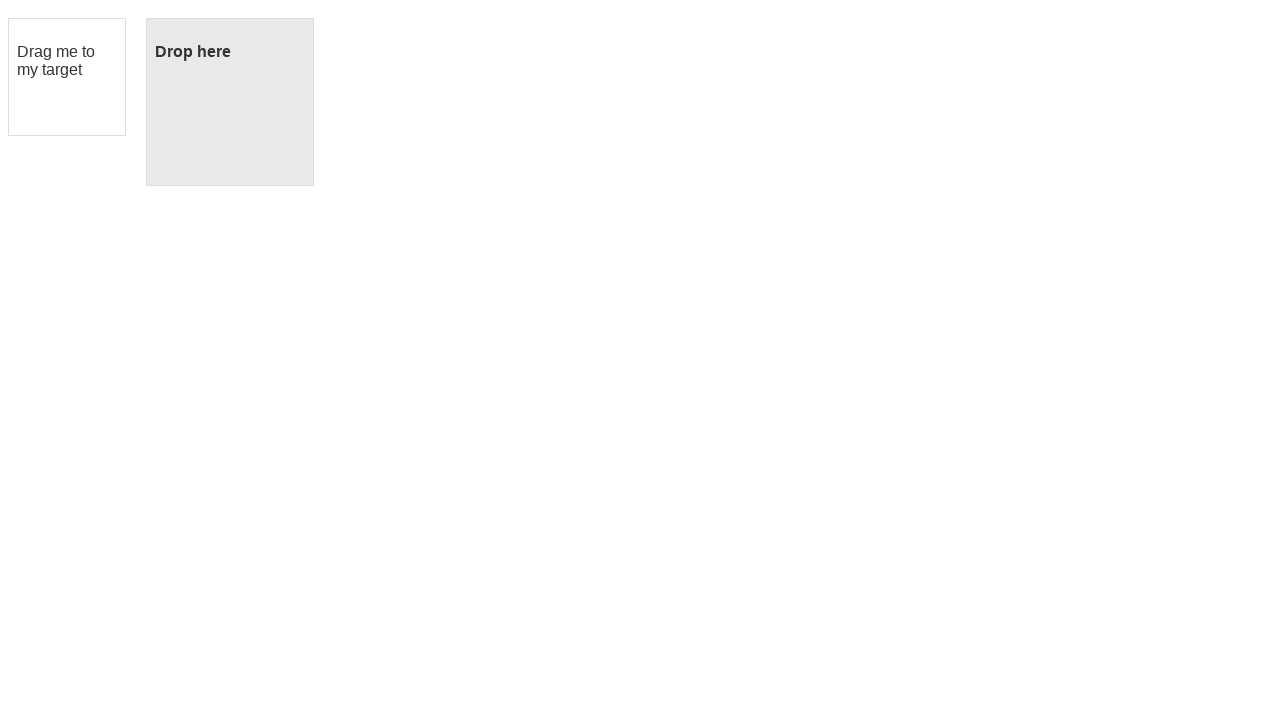

Calculated center points for drag source and drop target
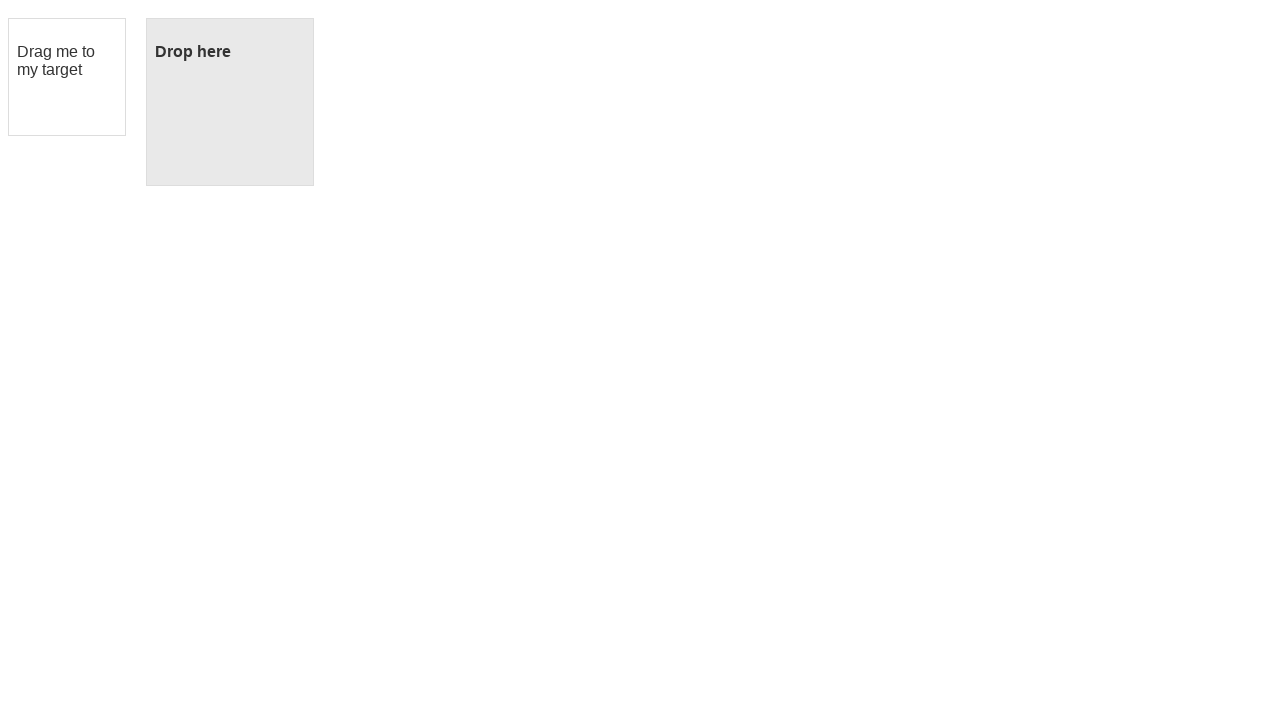

Moved mouse to center of draggable element at (67, 77)
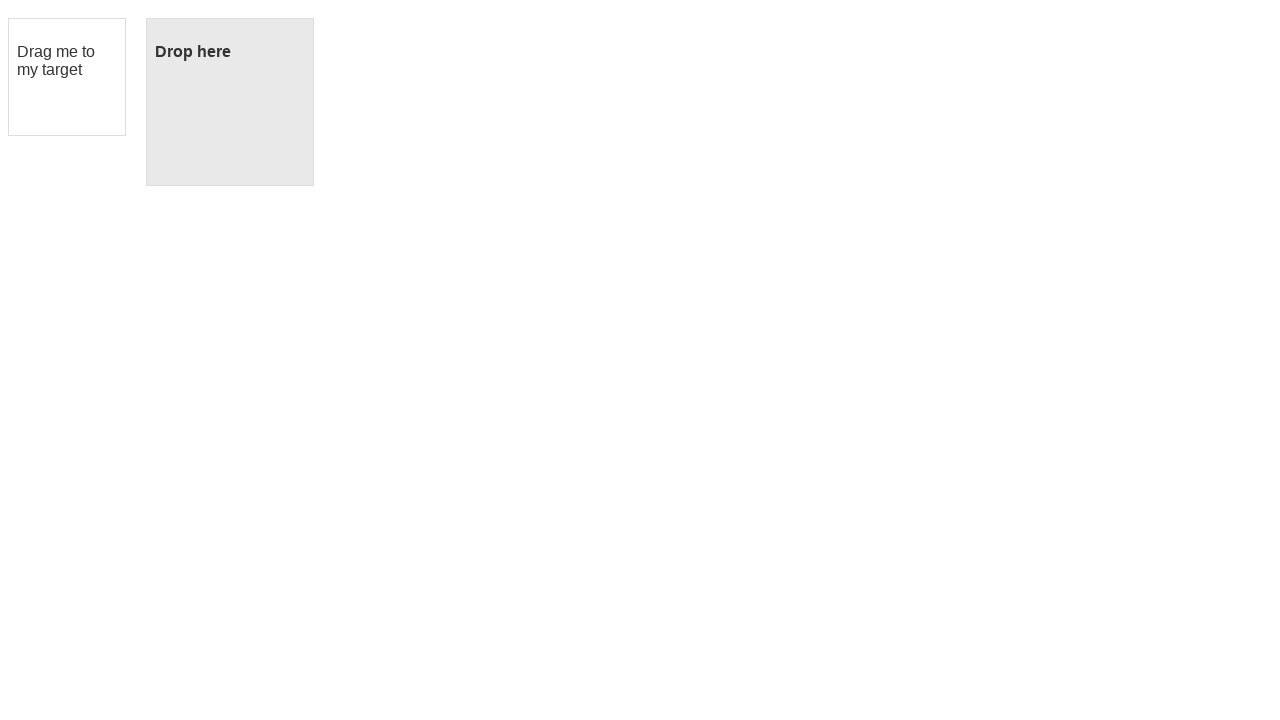

Pressed mouse button down to start drag at (67, 77)
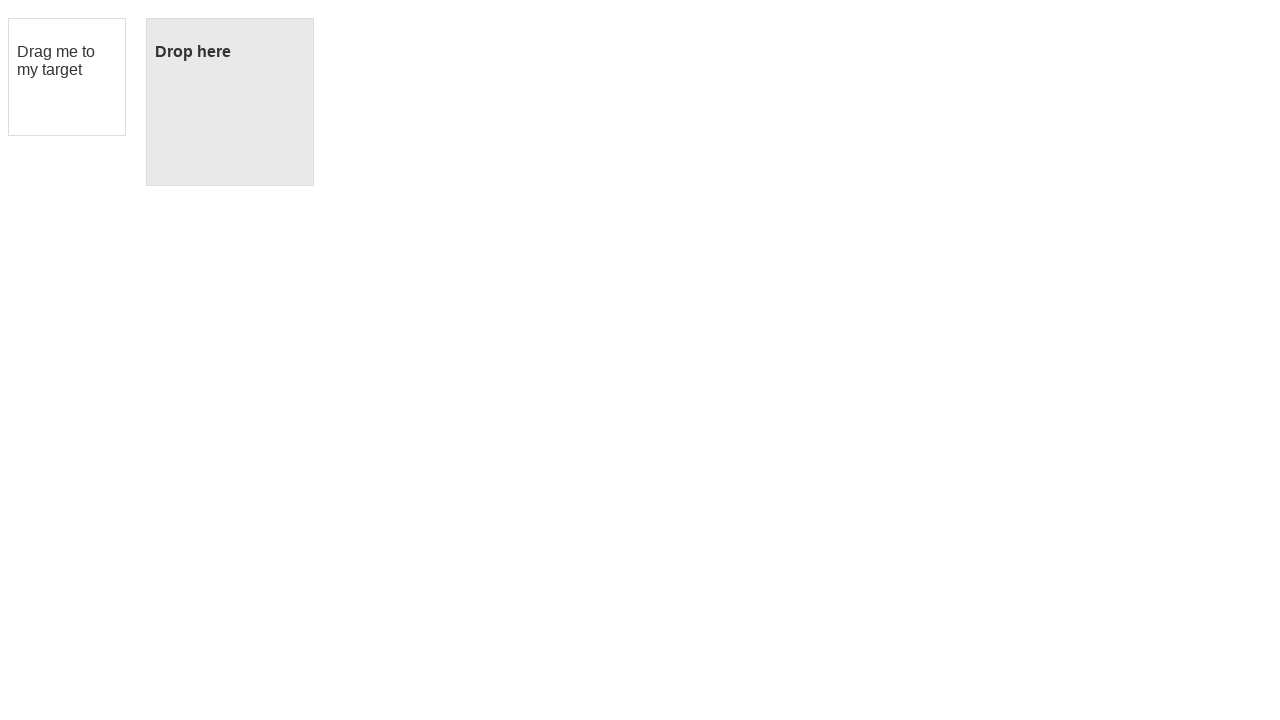

Moved mouse to center of droppable target area at (230, 102)
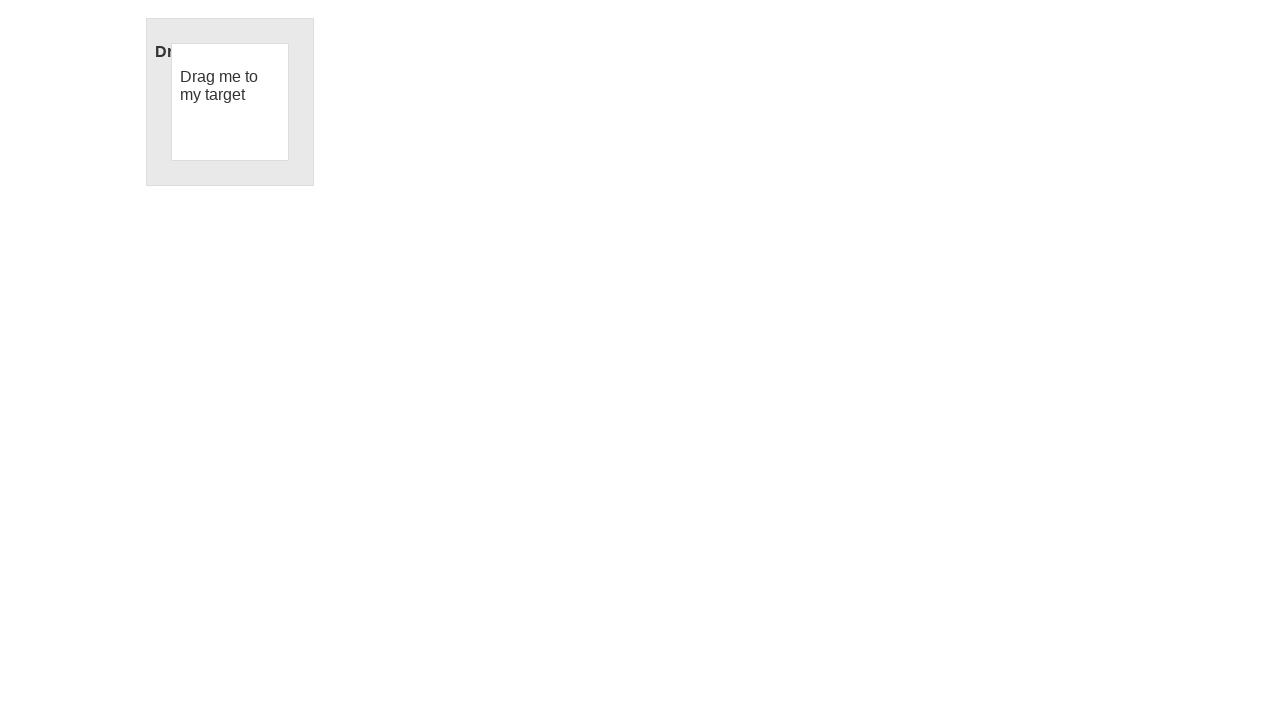

Released mouse button to complete drag and drop at (230, 102)
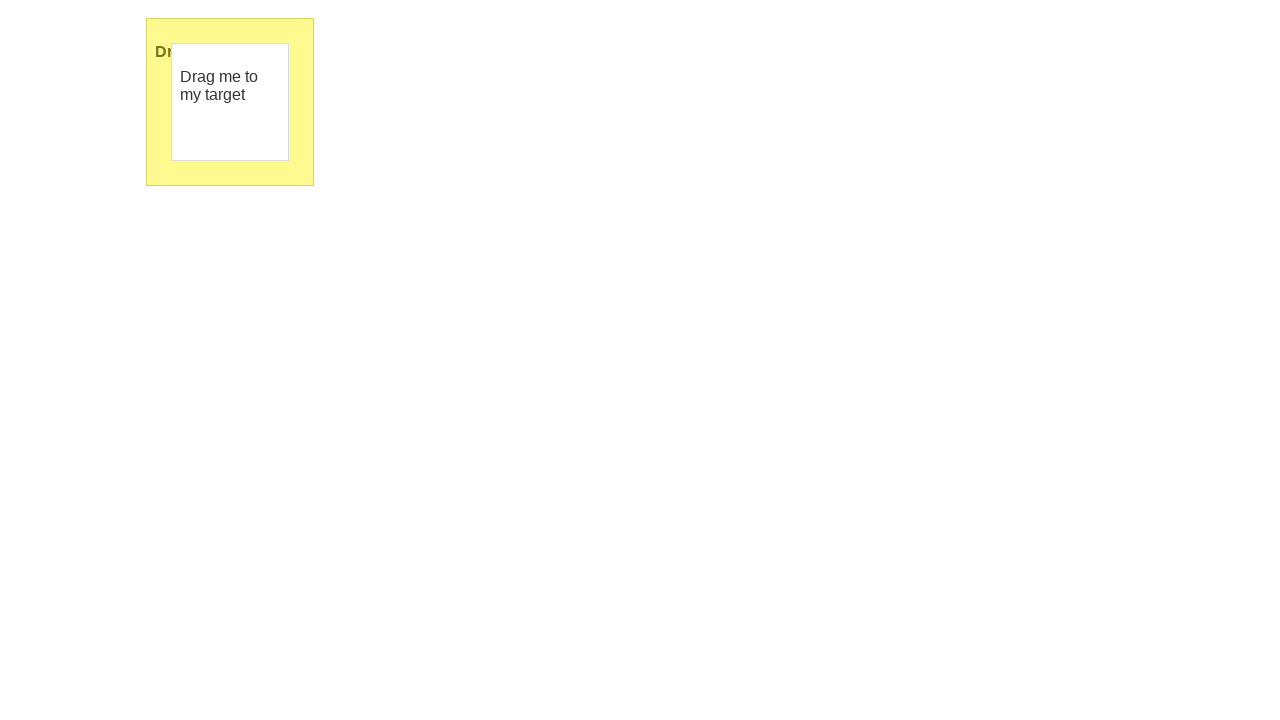

Verified successful drop by confirming 'Dropped!' text appeared
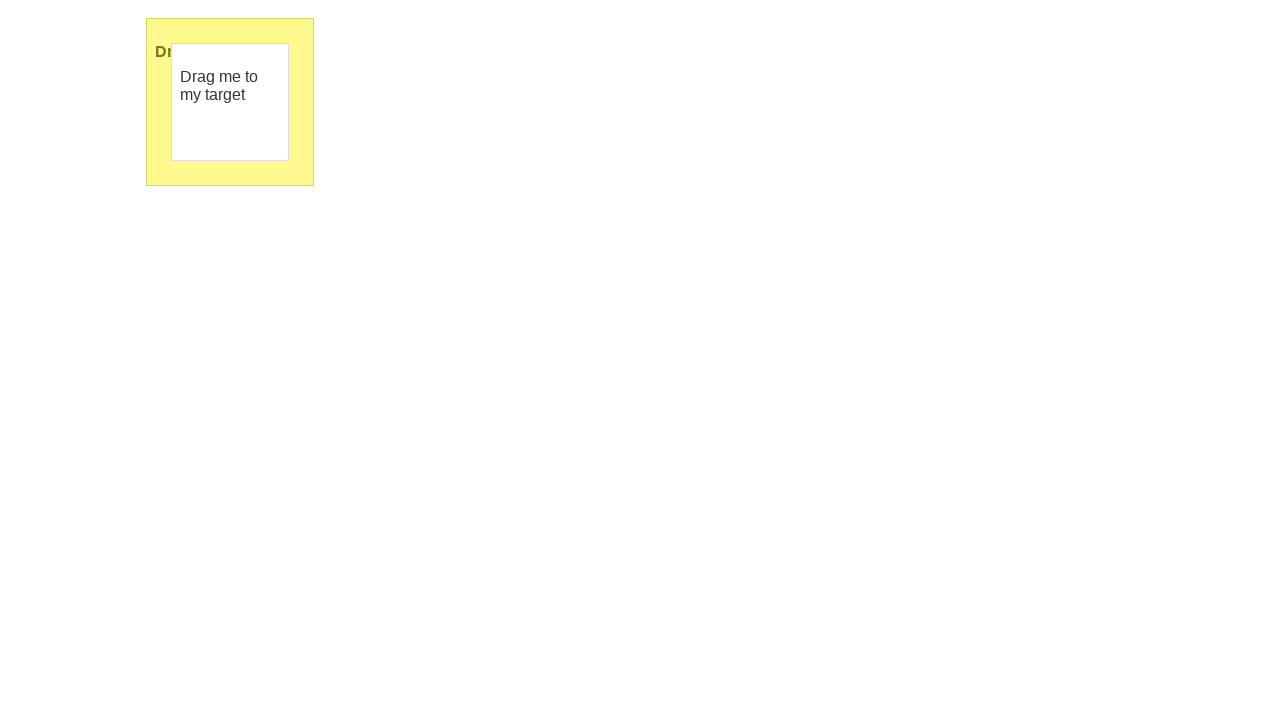

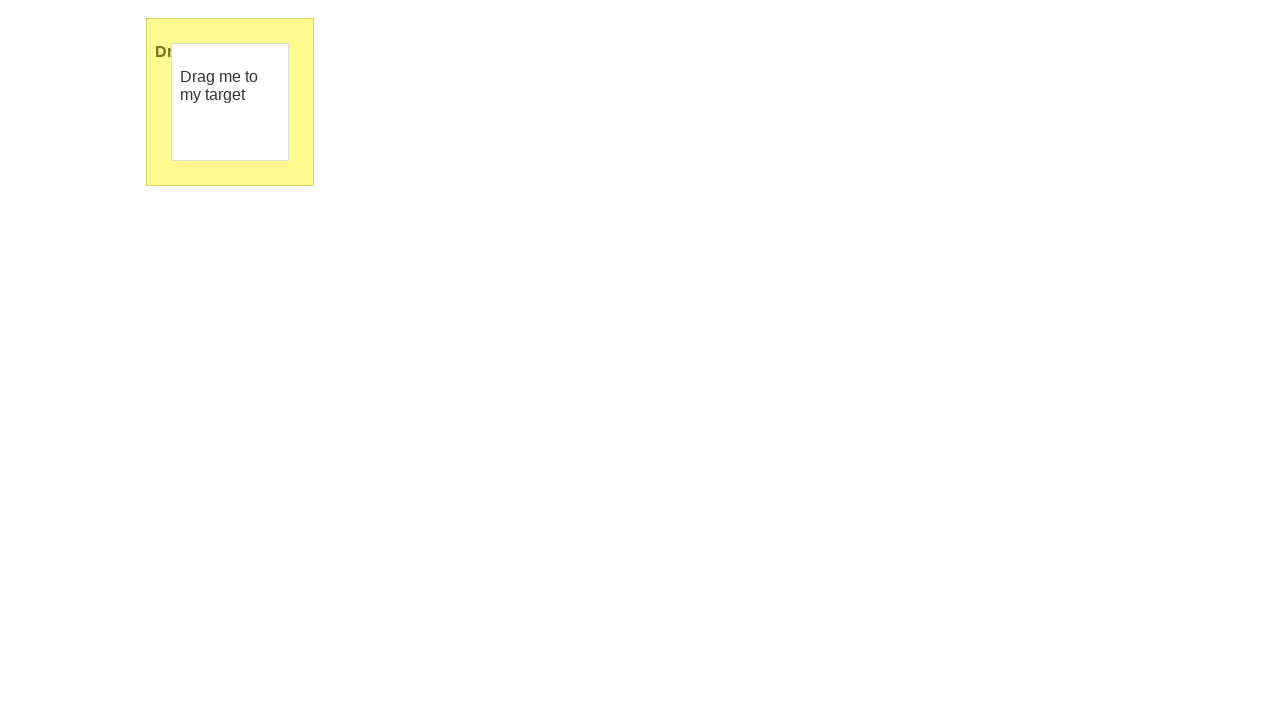